Clicks the "Click Here" link to open a new browser tab

Starting URL: https://the-internet.herokuapp.com/windows

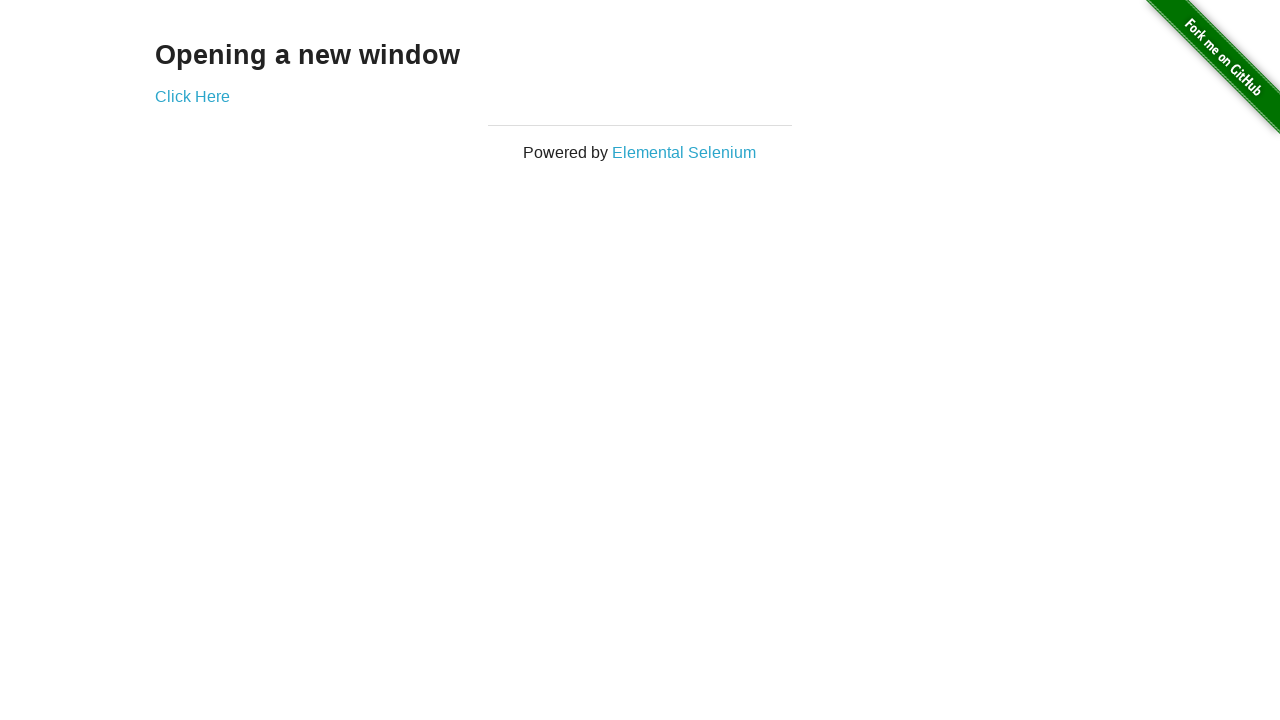

Navigated to the-internet.herokuapp.com/windows
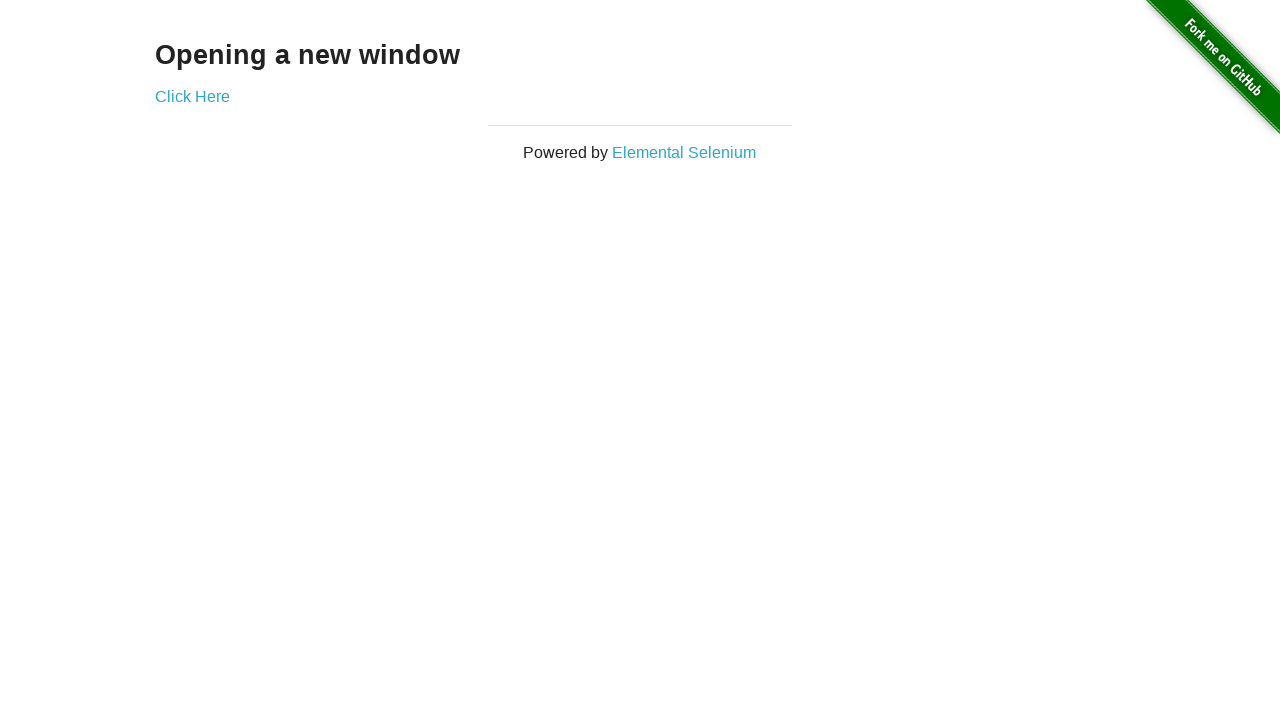

Clicked the 'Click Here' link to open a new browser tab at (192, 96) on text=Click Here
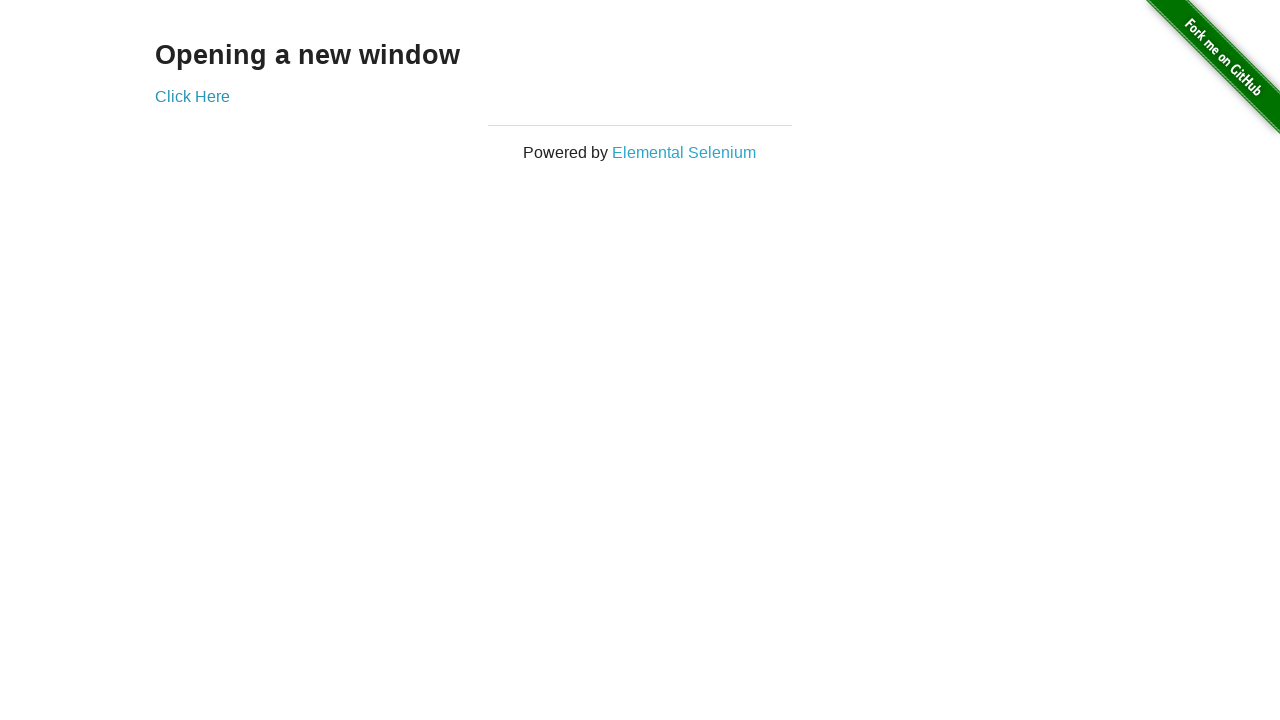

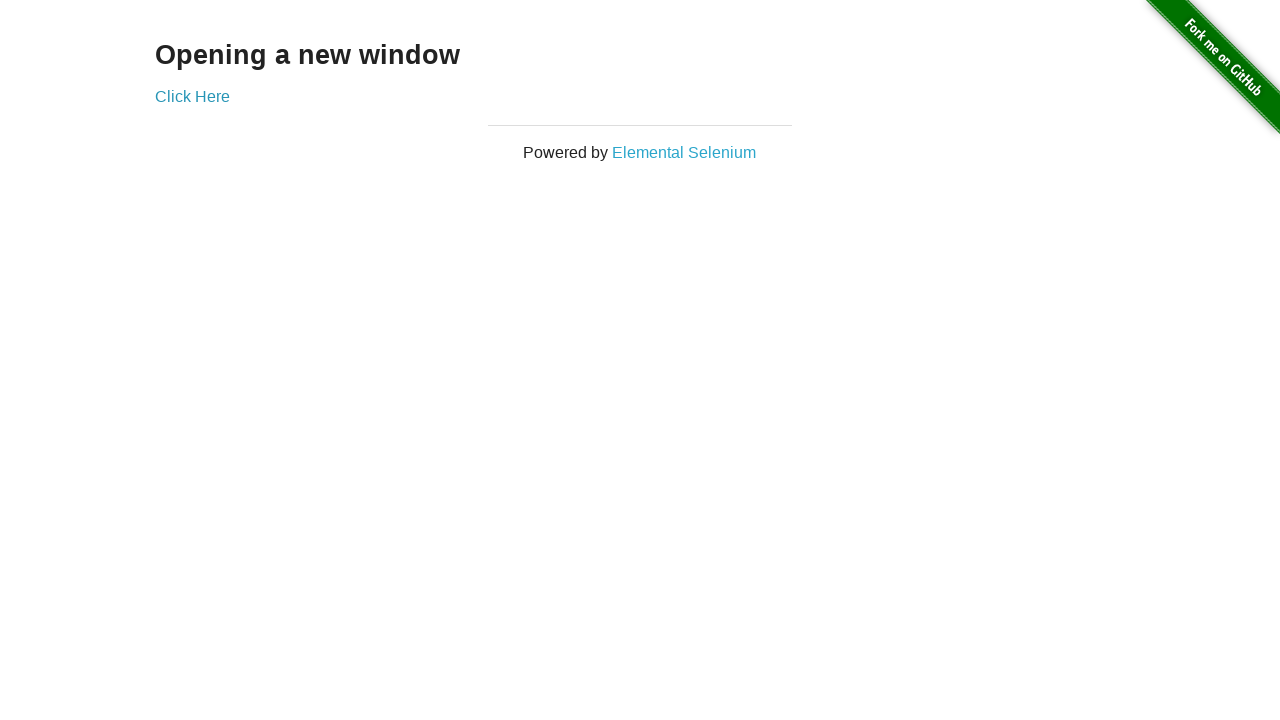